Tests the jQuery UI datepicker widget by switching to the iframe and entering a date value into the datepicker input field

Starting URL: https://jqueryui.com/datepicker/

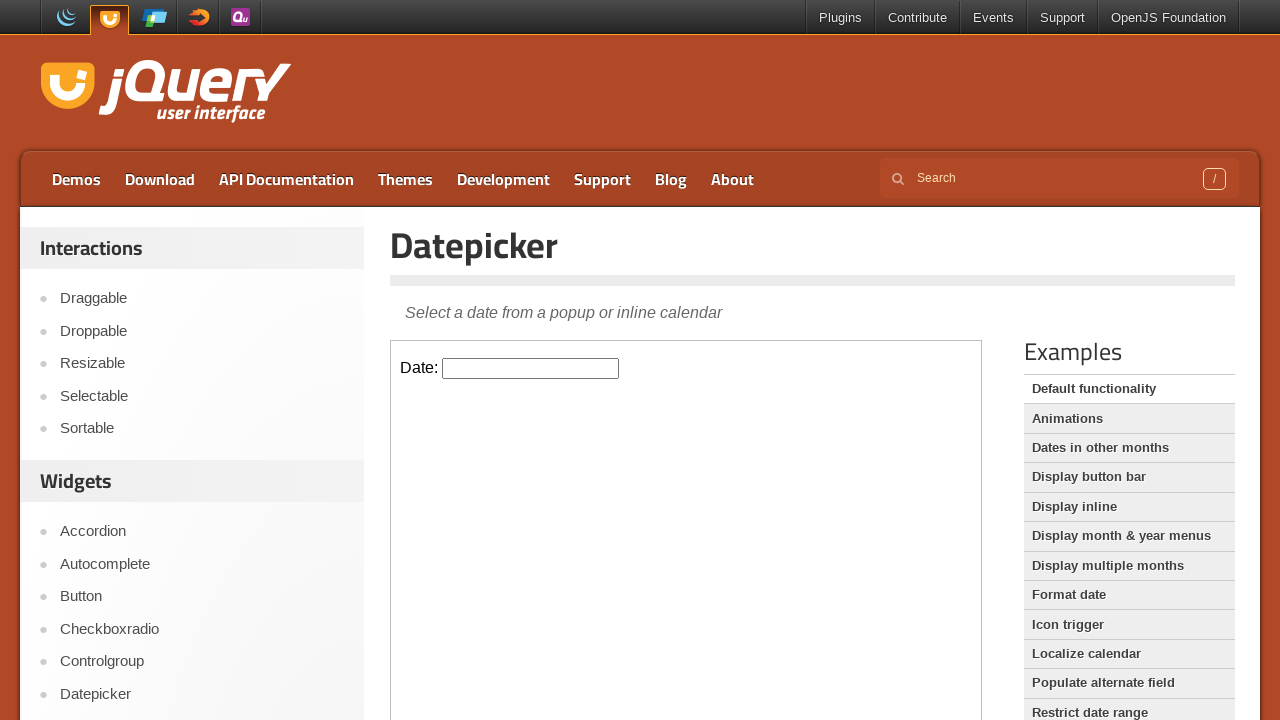

Located and switched to the datepicker demo iframe
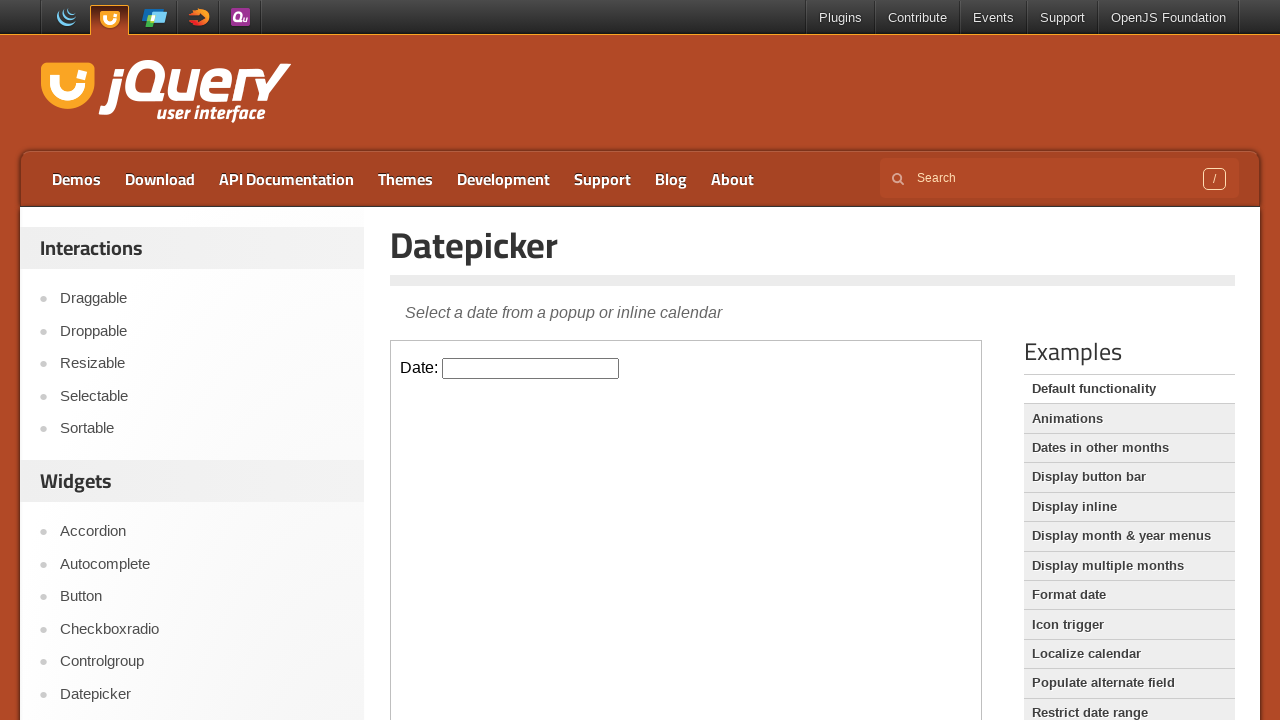

Filled datepicker input field with date '03/15/2024' on iframe.demo-frame >> nth=0 >> internal:control=enter-frame >> #datepicker
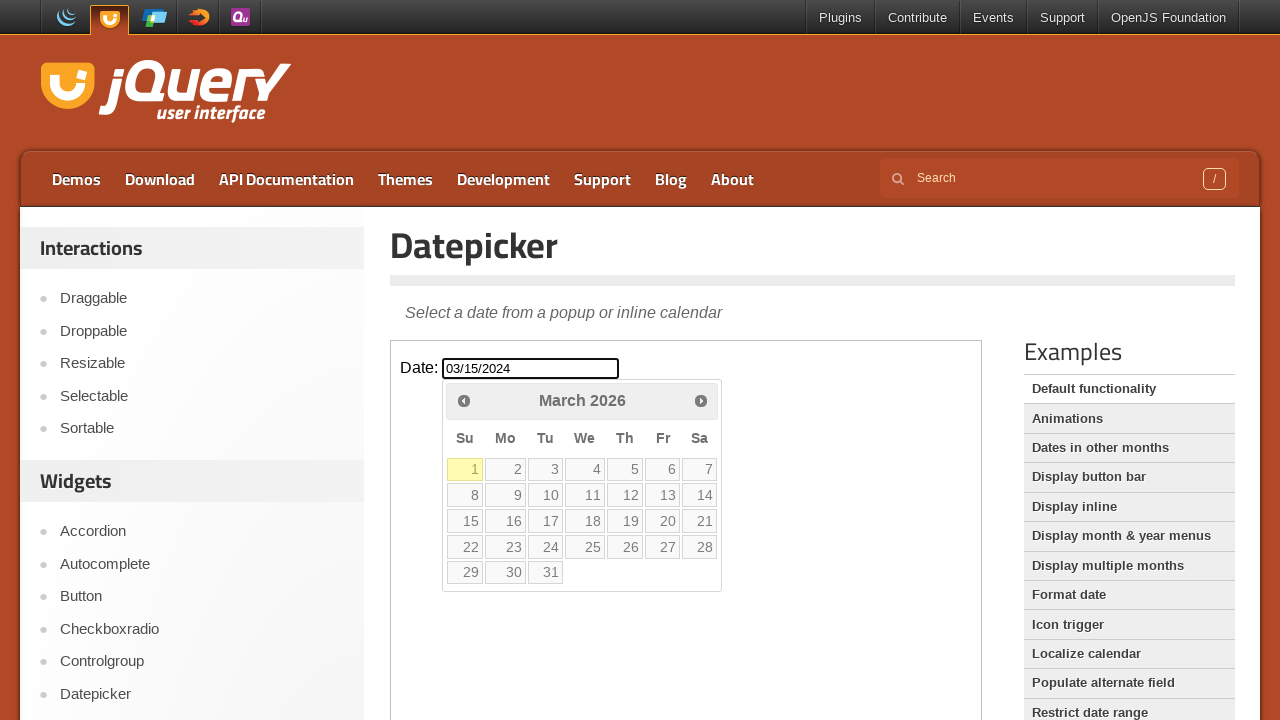

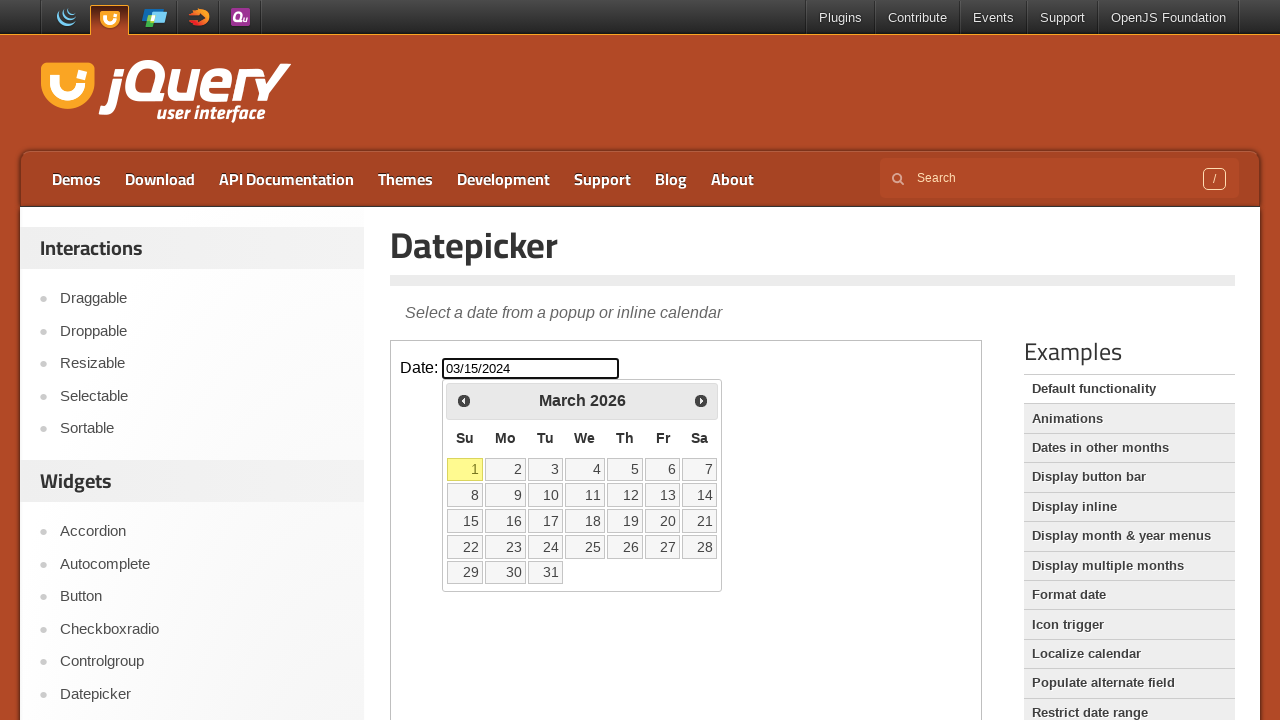